Tests drag and drop functionality by dragging a source element and dropping it onto a target element within an iframe

Starting URL: https://jqueryui.com/droppable/

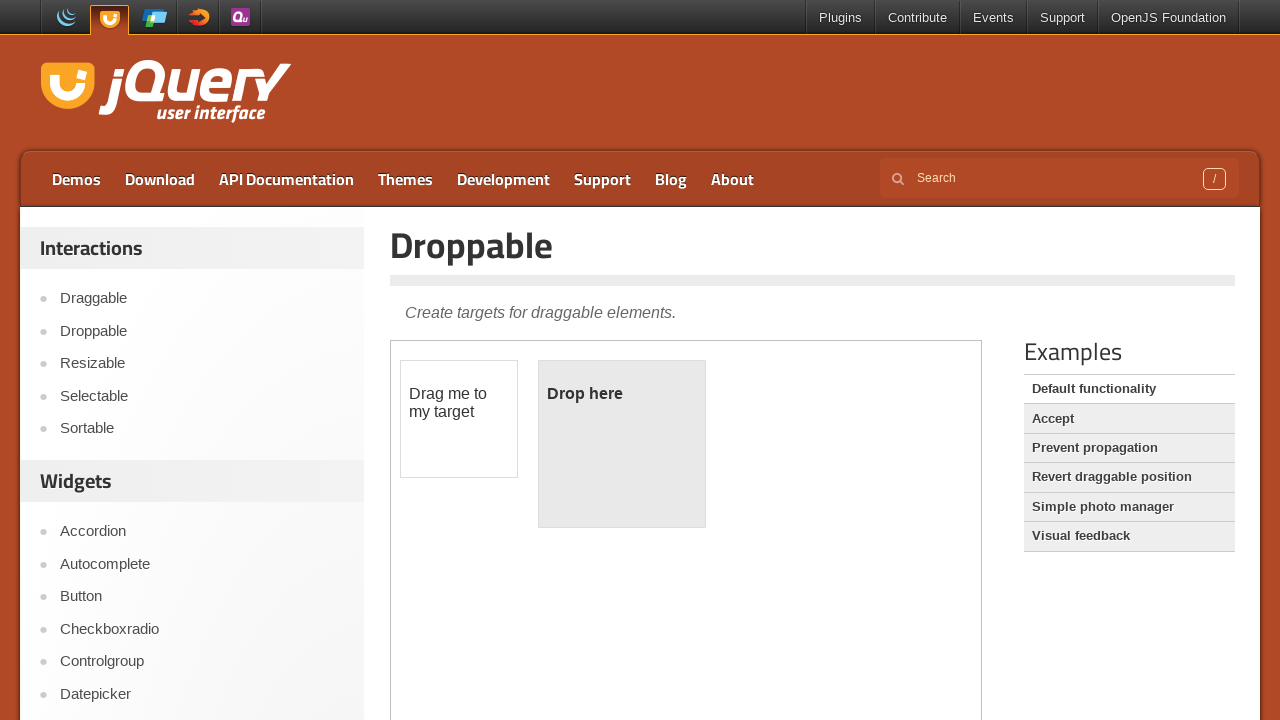

Located the iframe containing draggable elements
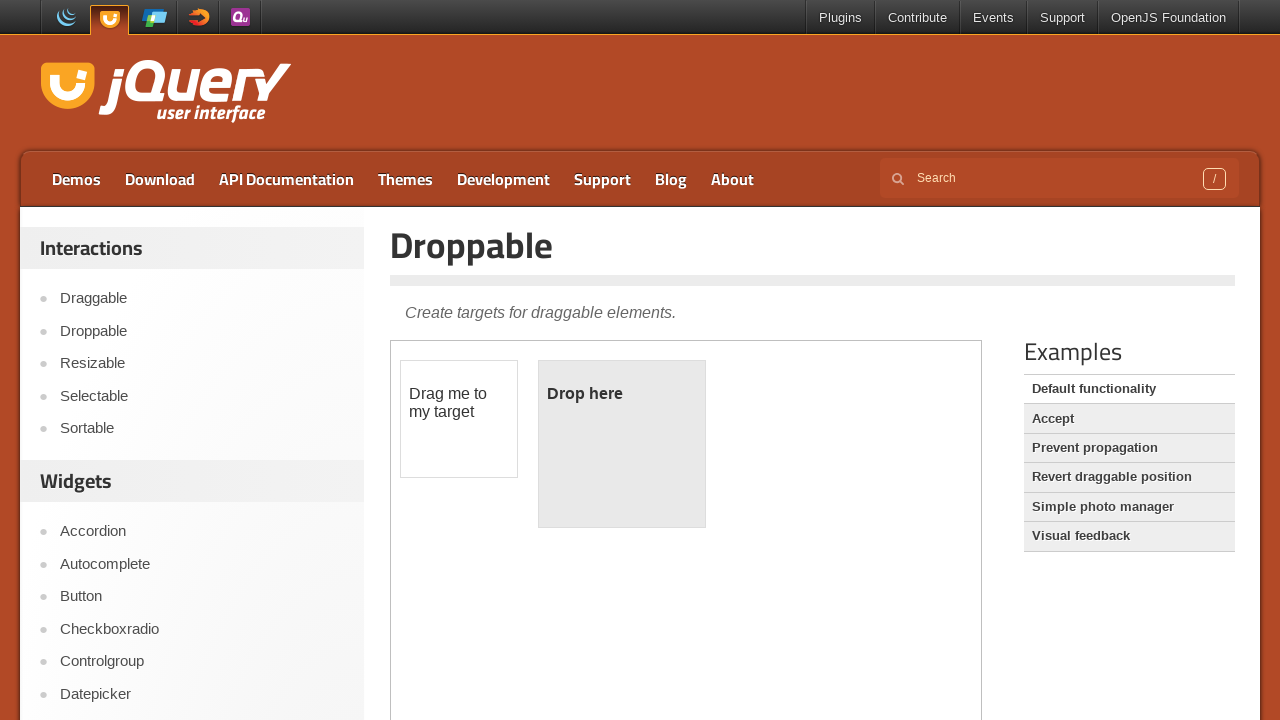

Located the draggable source element
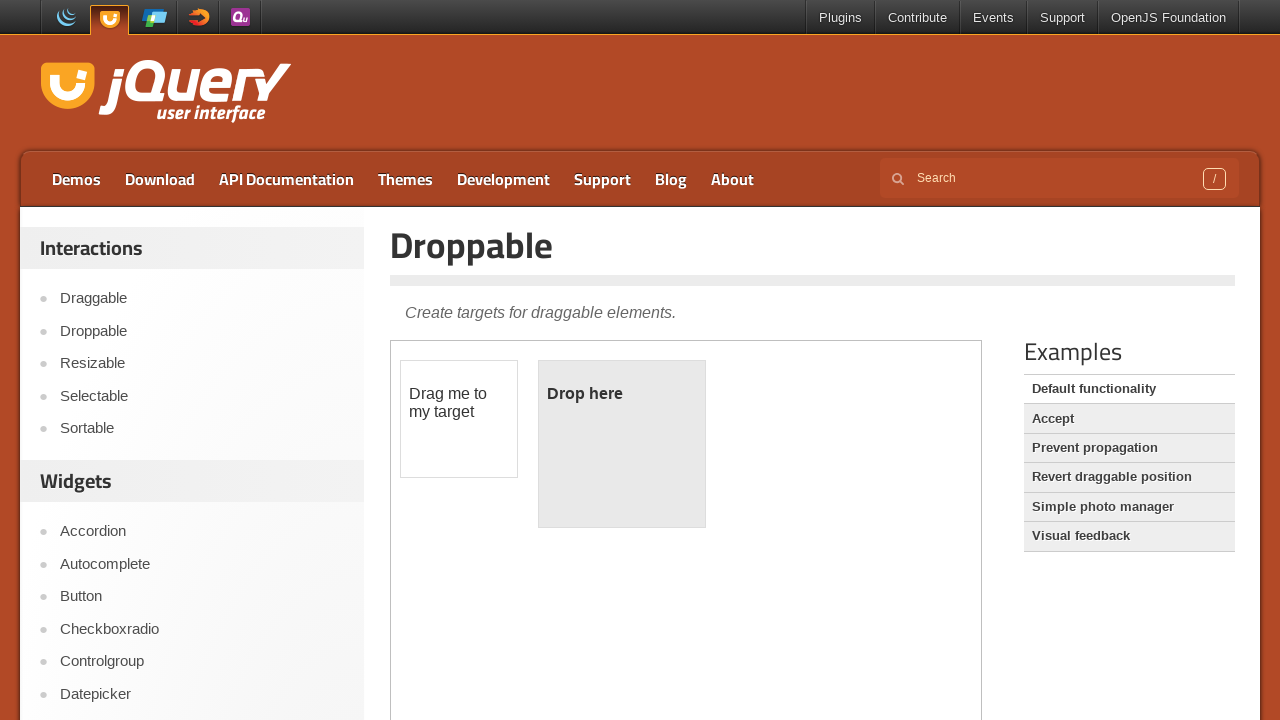

Located the droppable target element
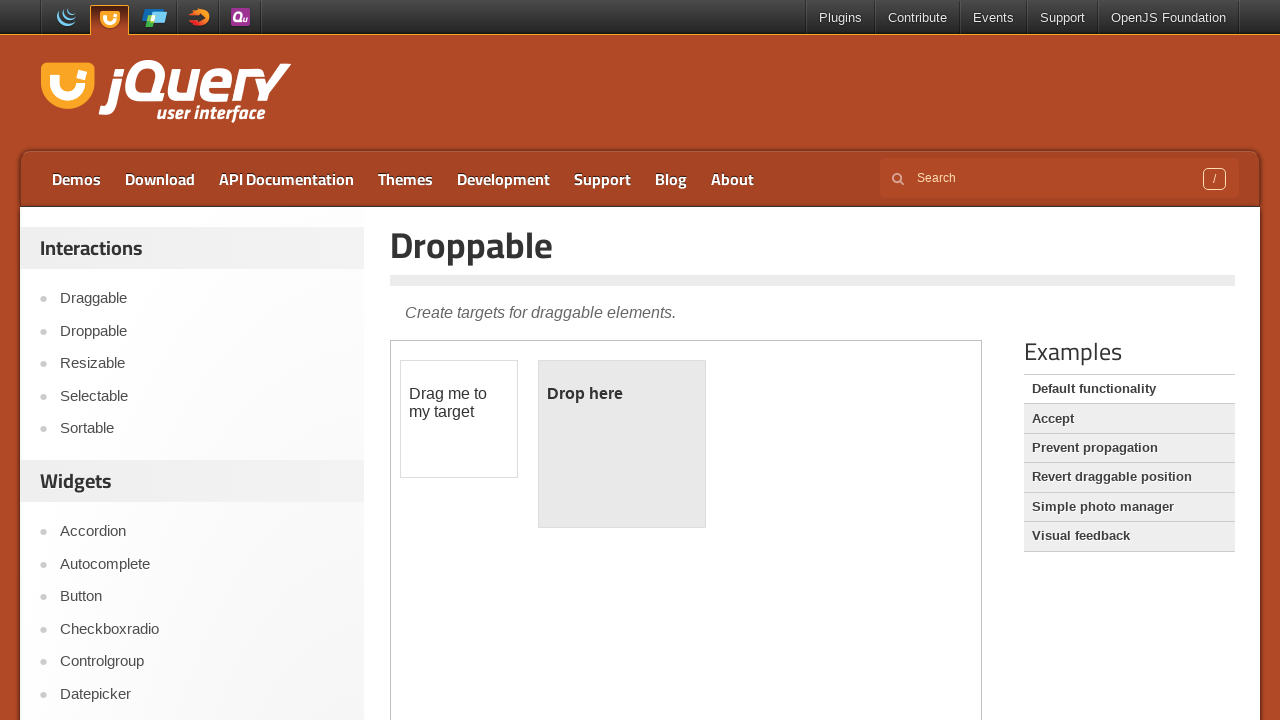

Dragged source element and dropped it onto target element at (622, 444)
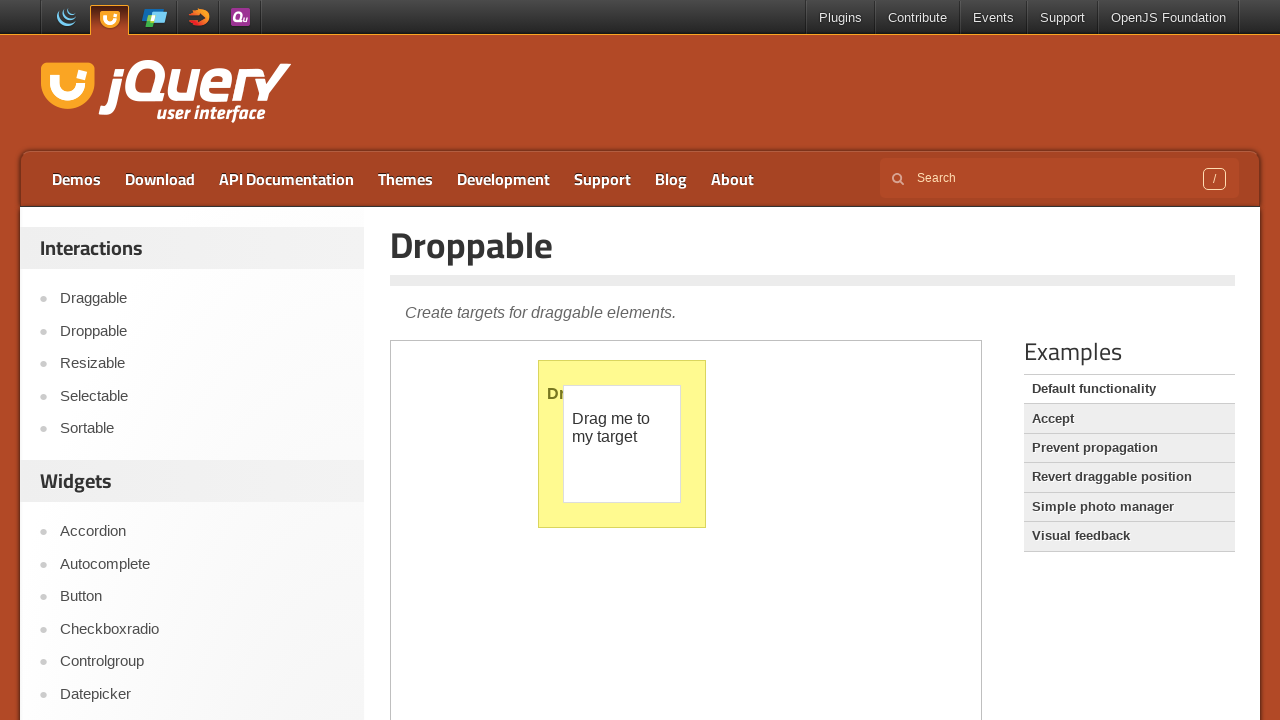

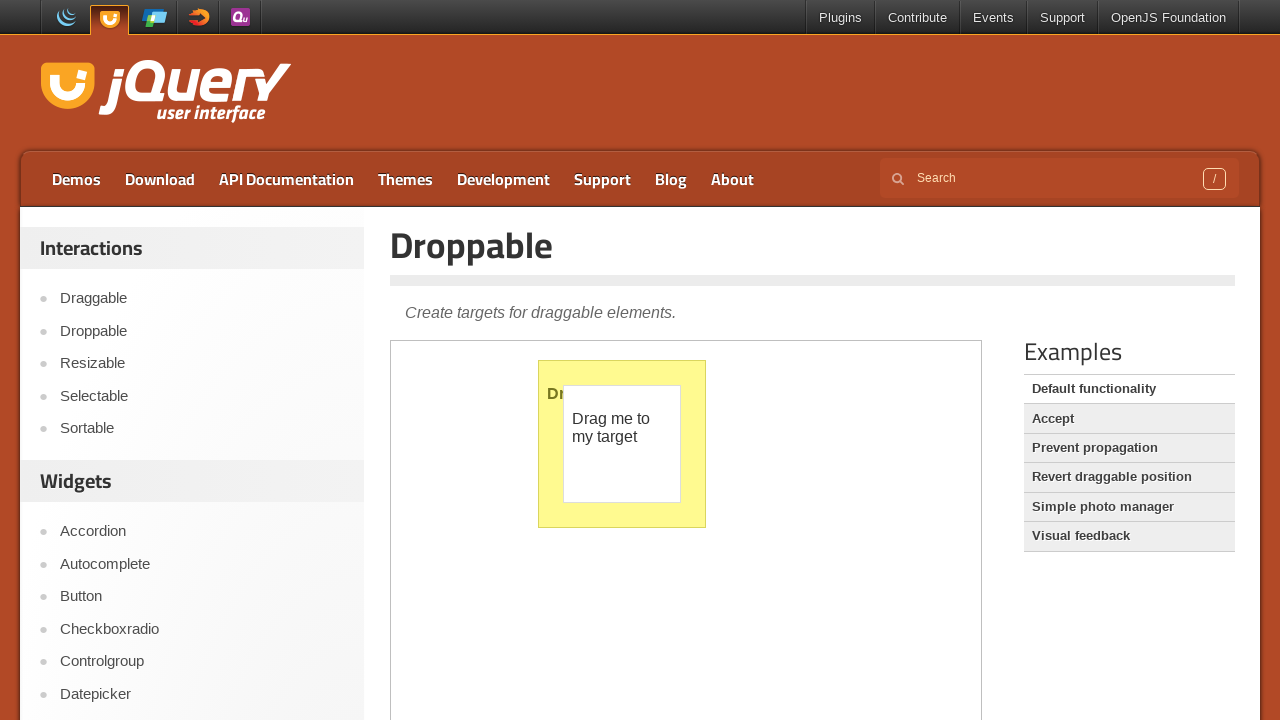